Tests entering only a name, submitting the form, clicking Yes to confirm, and verifying the thank you message includes the user's name.

Starting URL: https://kristinek.github.io/site/tasks/provide_feedback

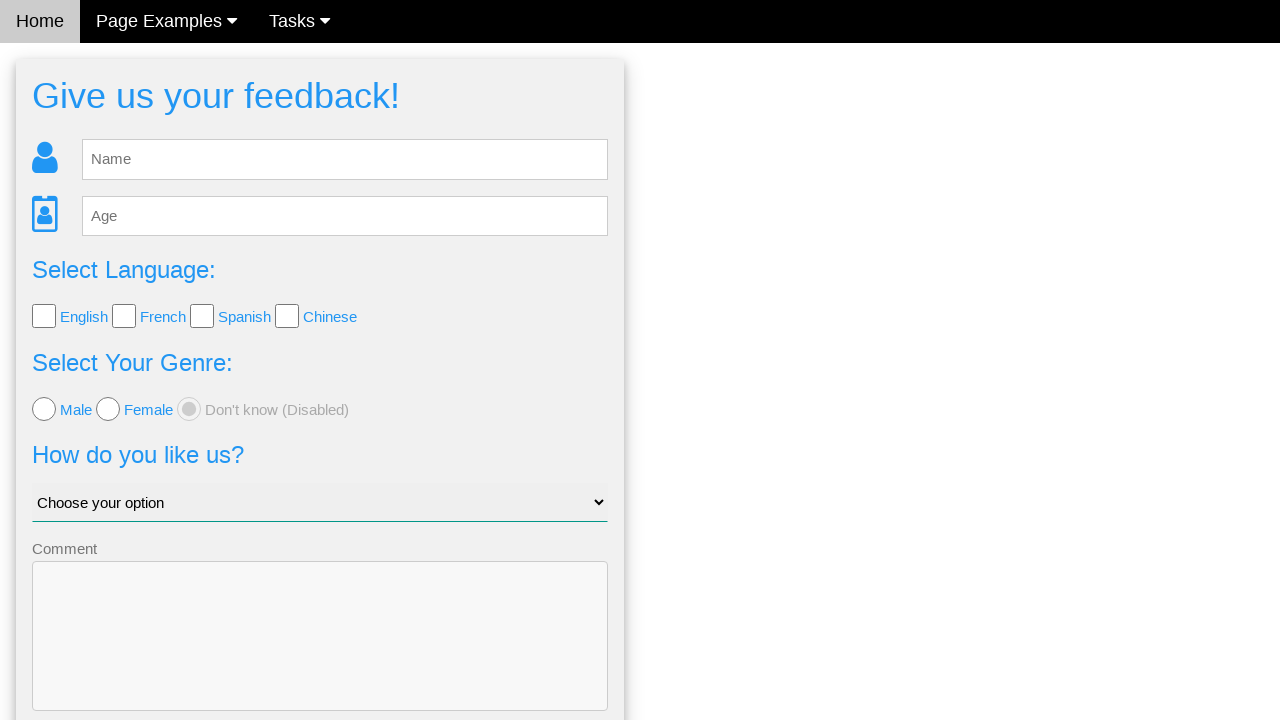

Filled name field with 'Elena' on #fb_name
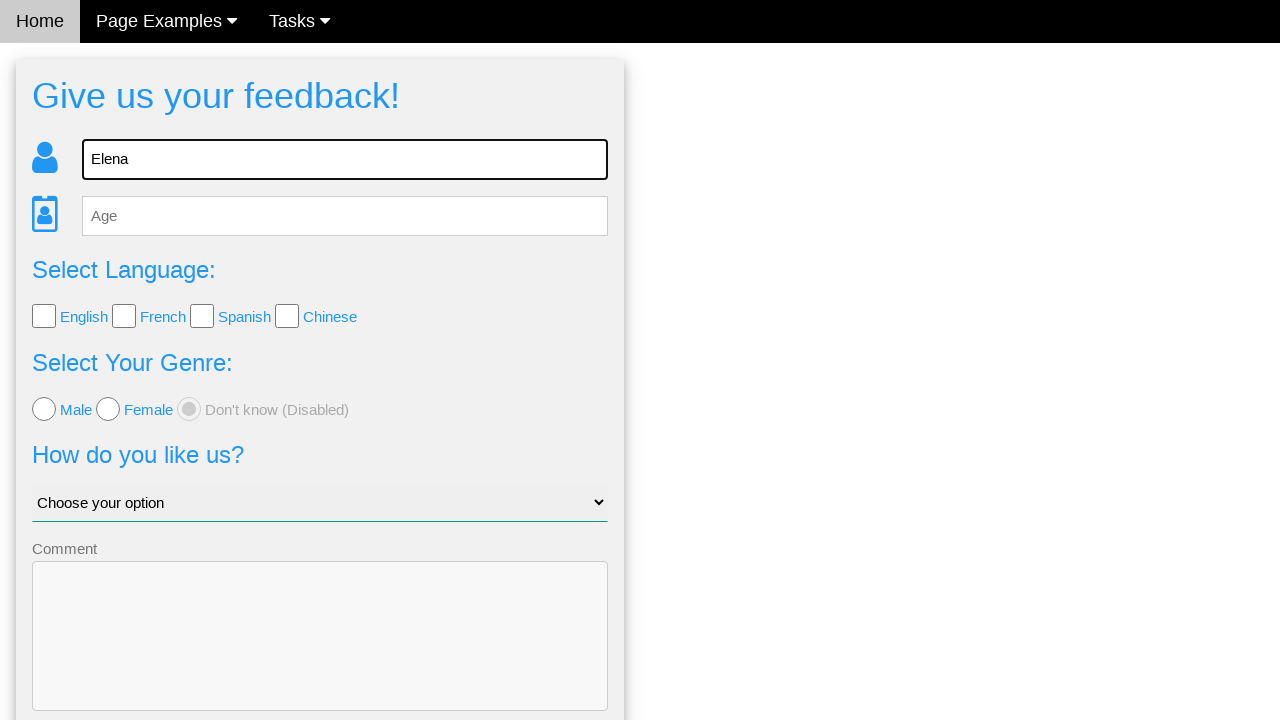

Clicked Send button to submit feedback form at (320, 656) on button[type='submit']
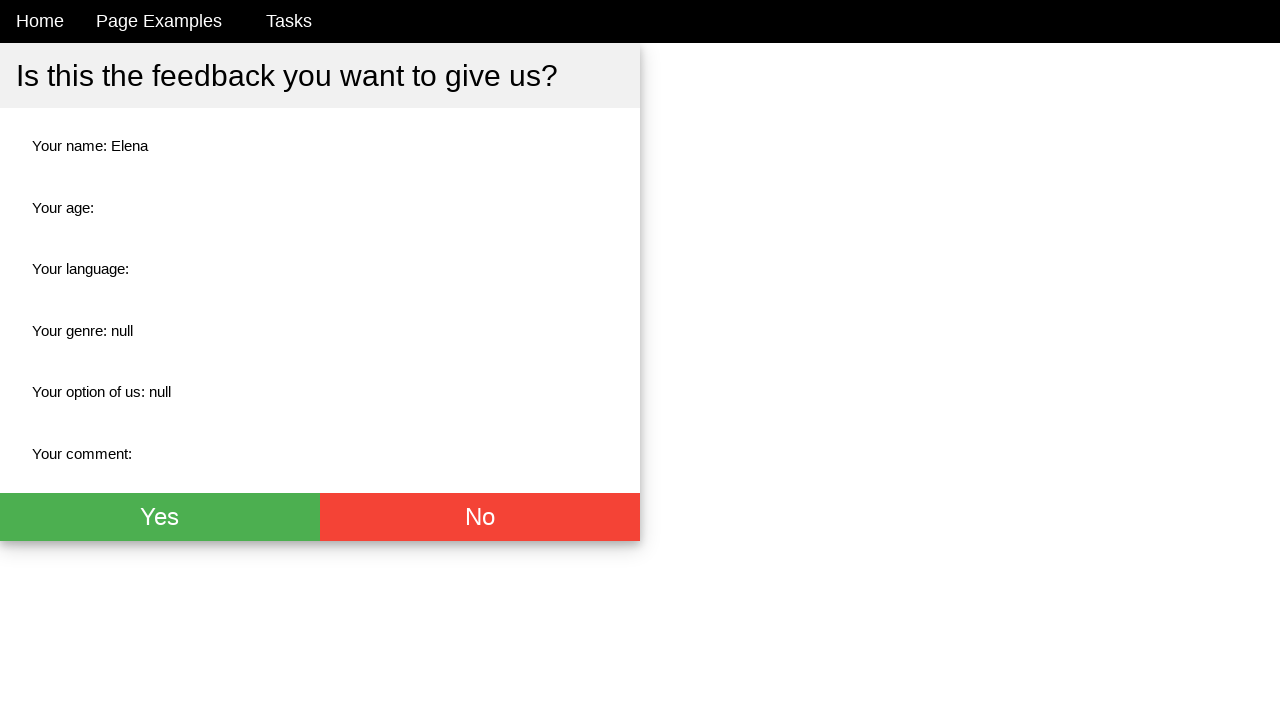

Confirmation page loaded with Yes button
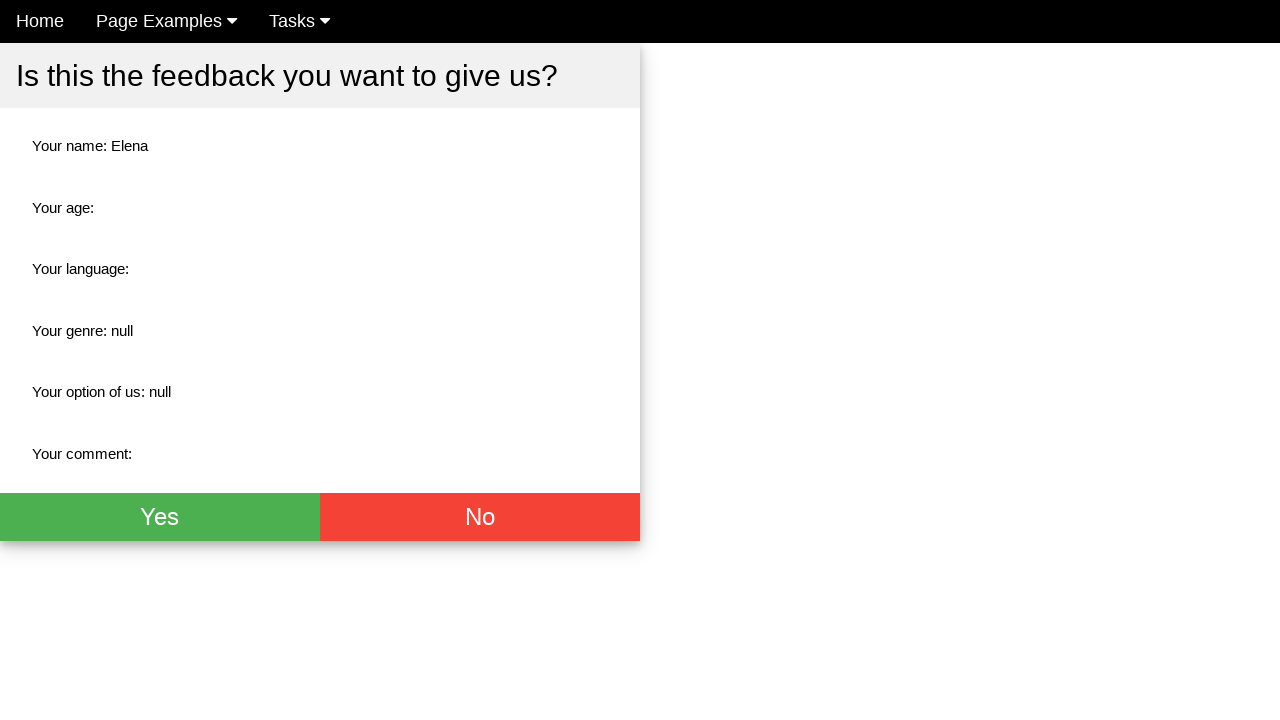

Clicked Yes button to confirm feedback submission at (160, 517) on .w3-green
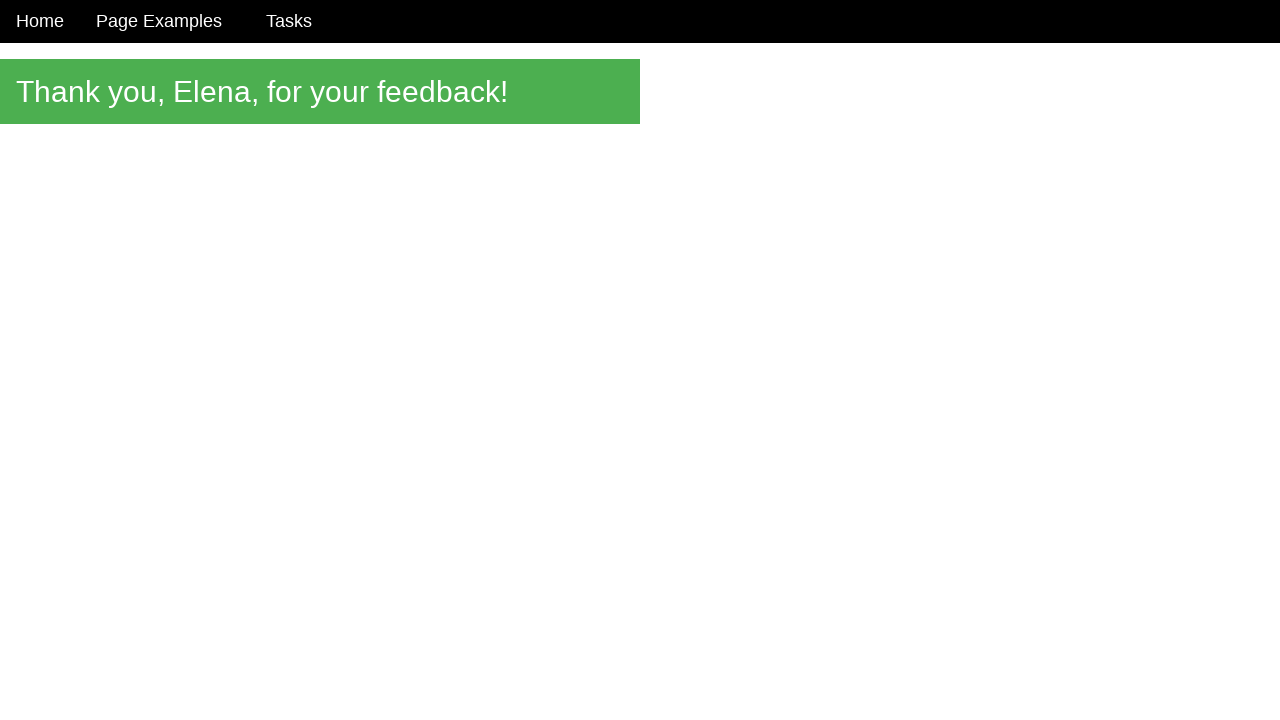

Thank you message element appeared
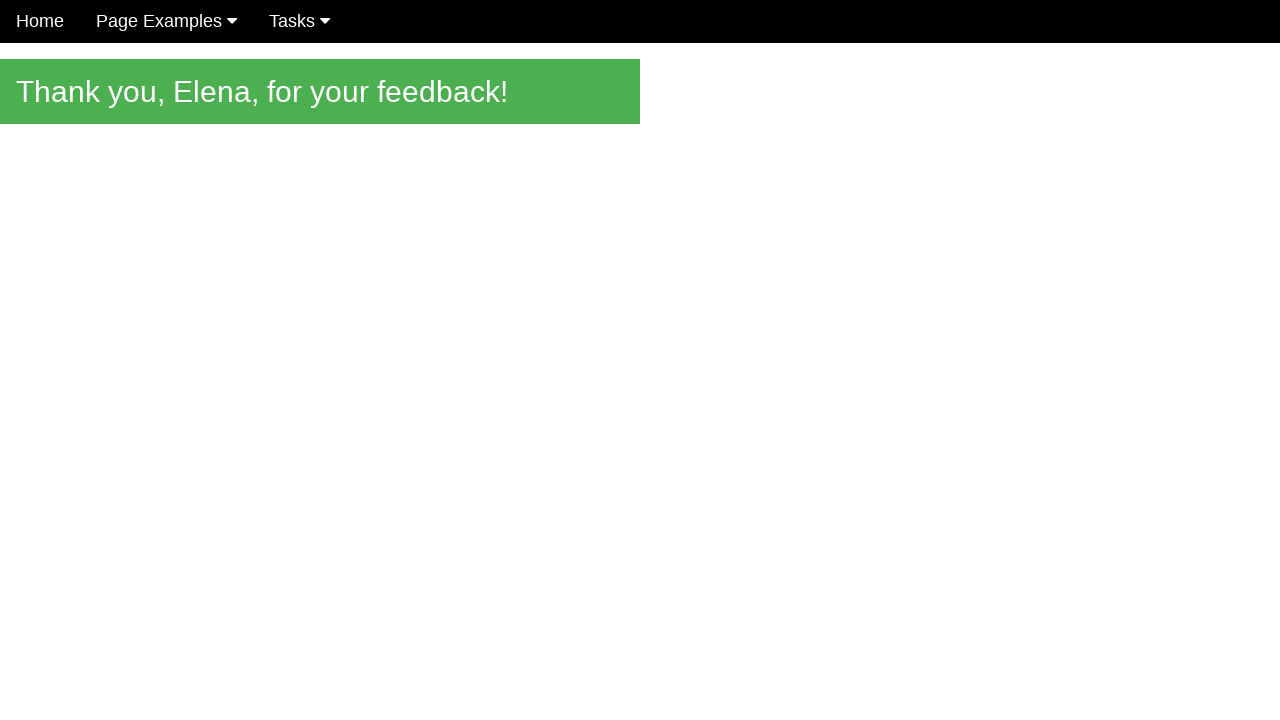

Verified thank you message includes user's name 'Elena'
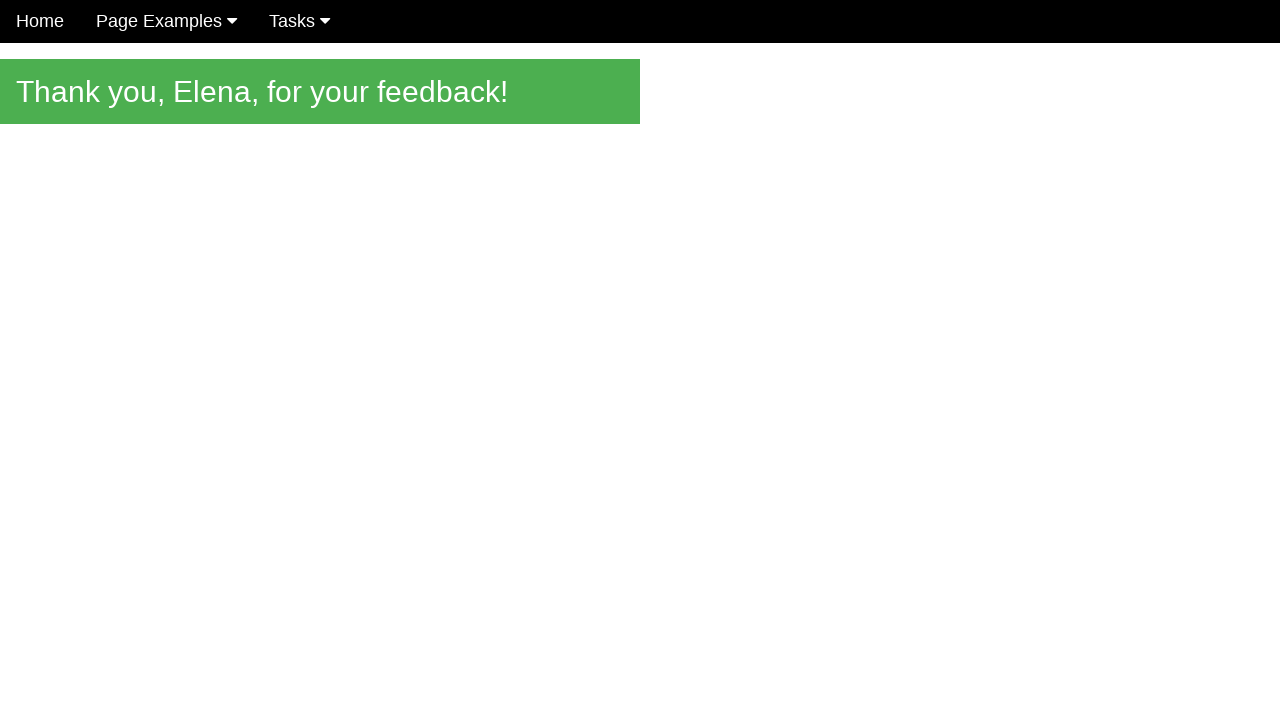

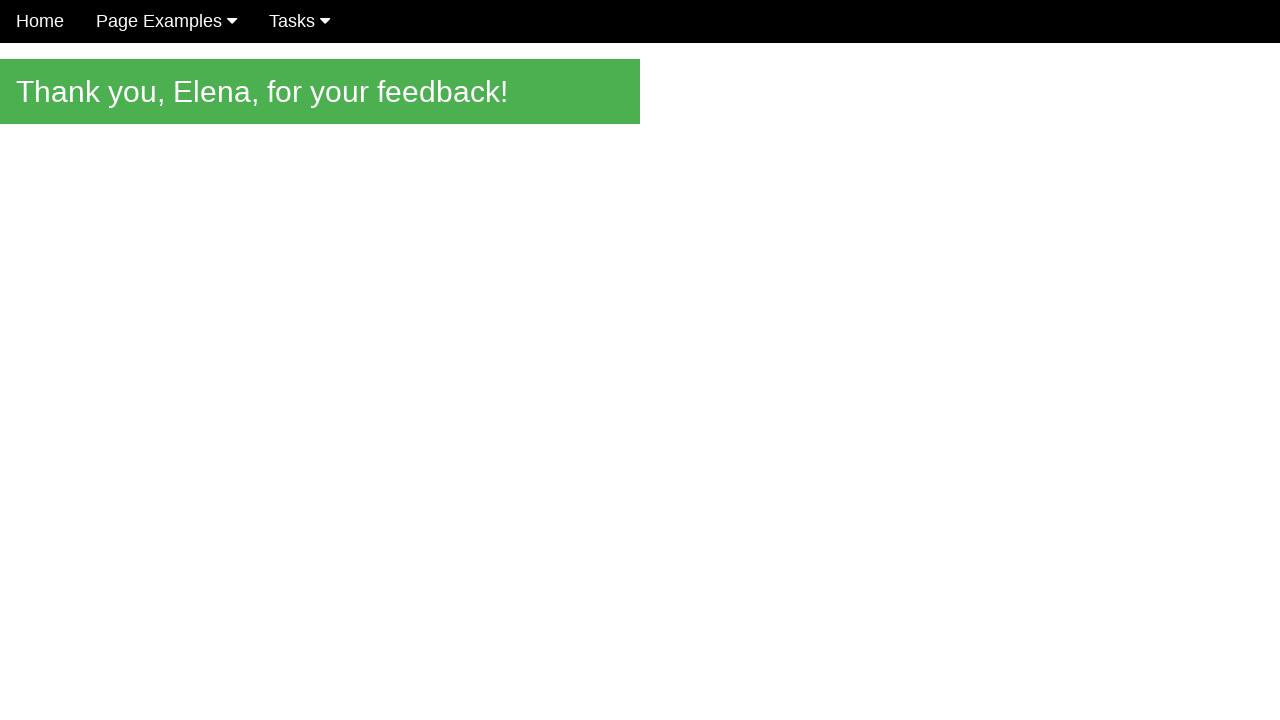